Tests cascading dropdown functionality by selecting a country (India), then a state (Haryana), and finally a city (Rewari) from dependent dropdowns

Starting URL: https://phppot.com/demo/country-state-city-example-cascading-jquery-dependent-dropdown/

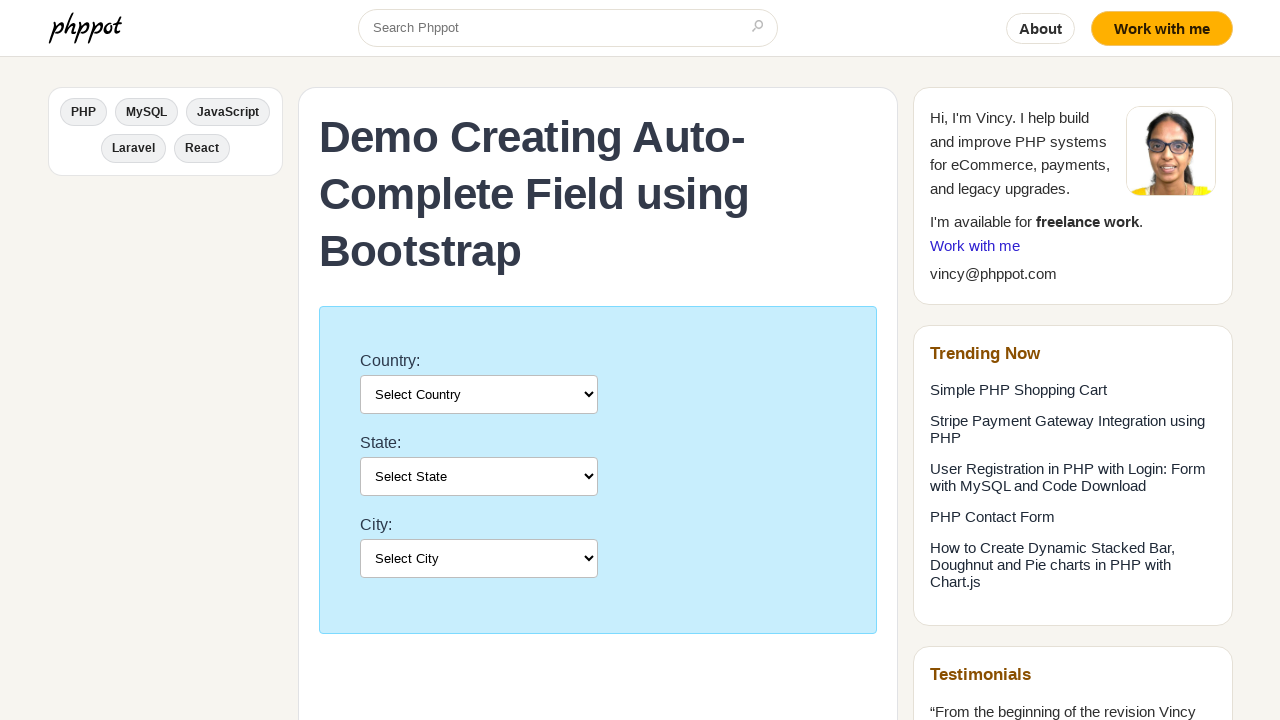

Selected 'India' from country dropdown on #country-list
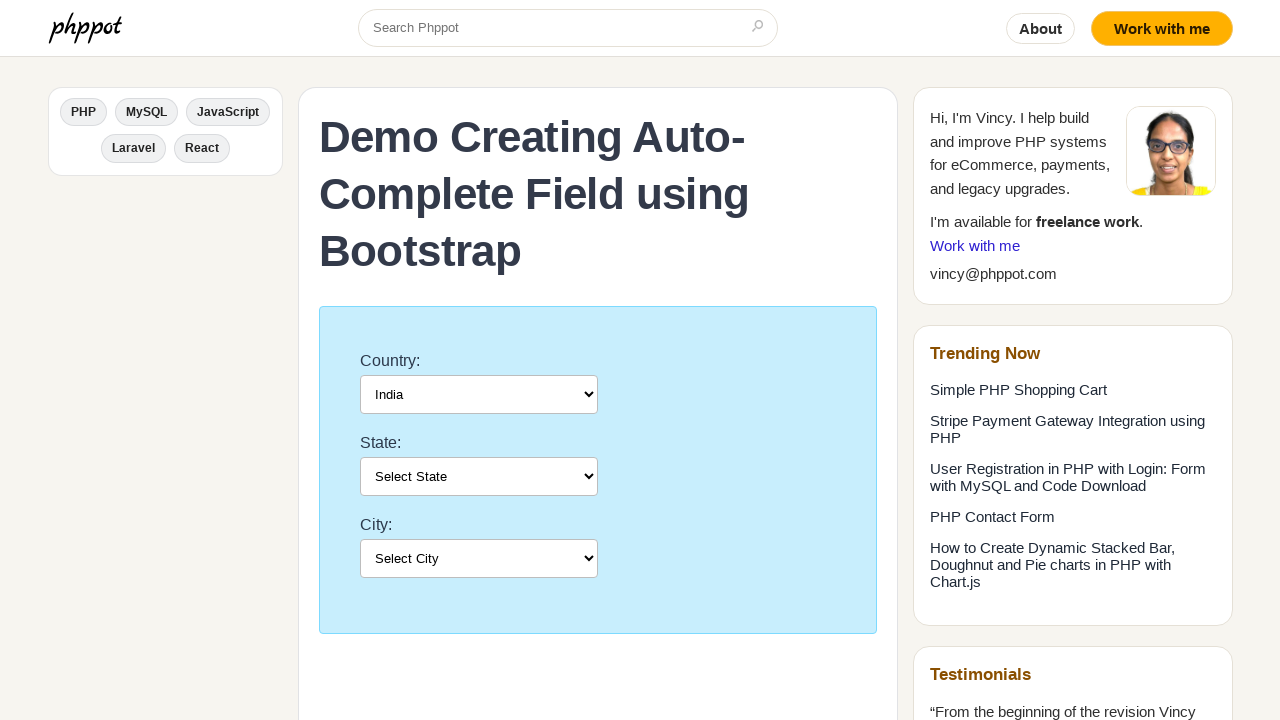

Waited 2 seconds for state dropdown to populate
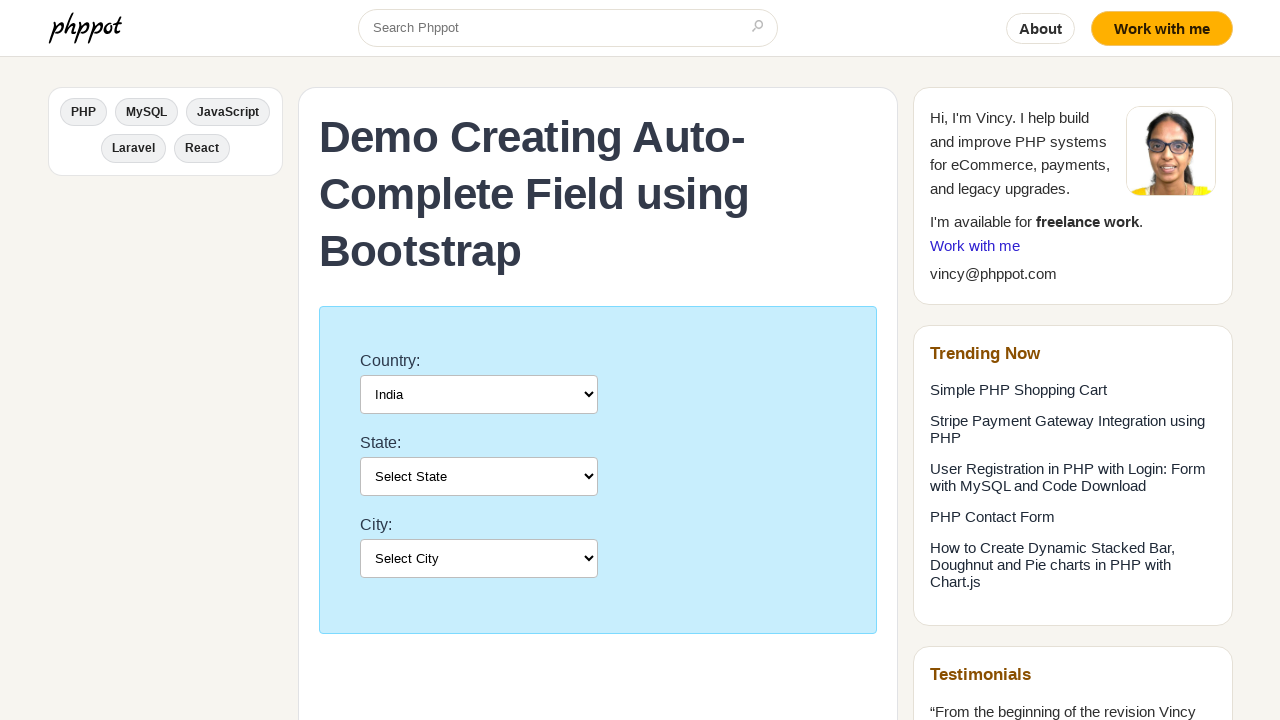

Selected 'Haryana' from state dropdown on #state-list
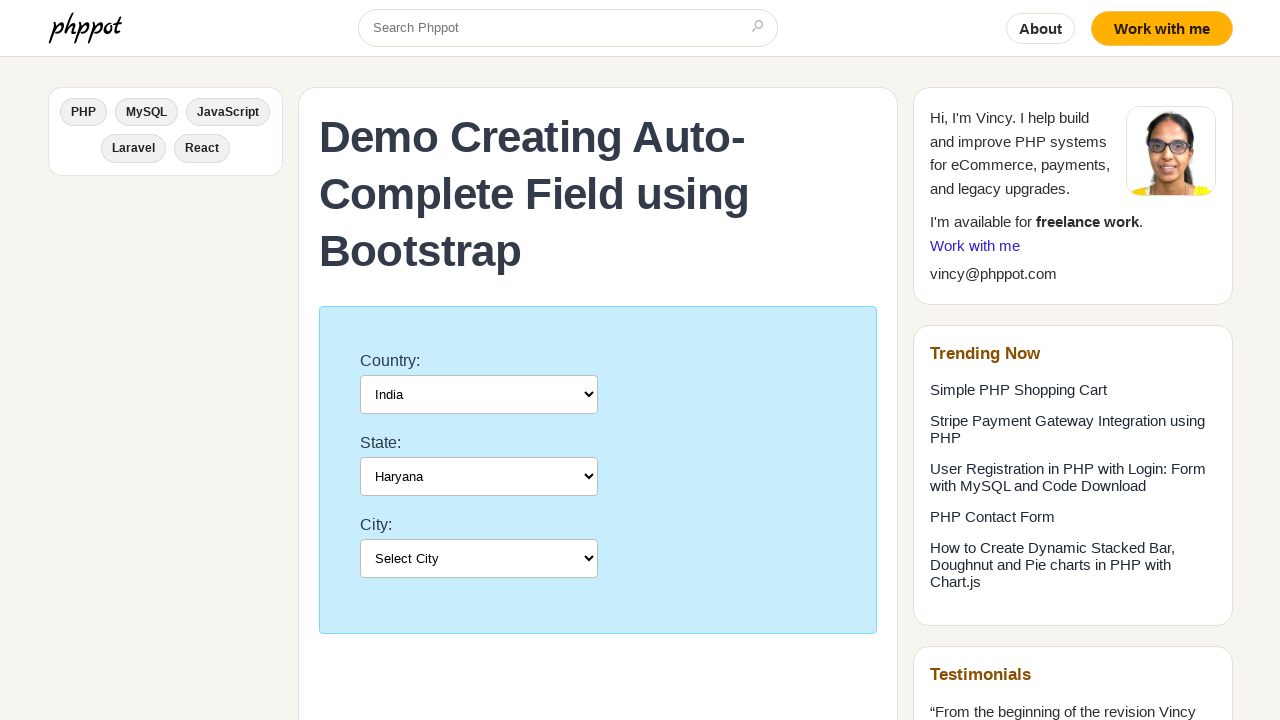

Waited 2 seconds for city dropdown to populate
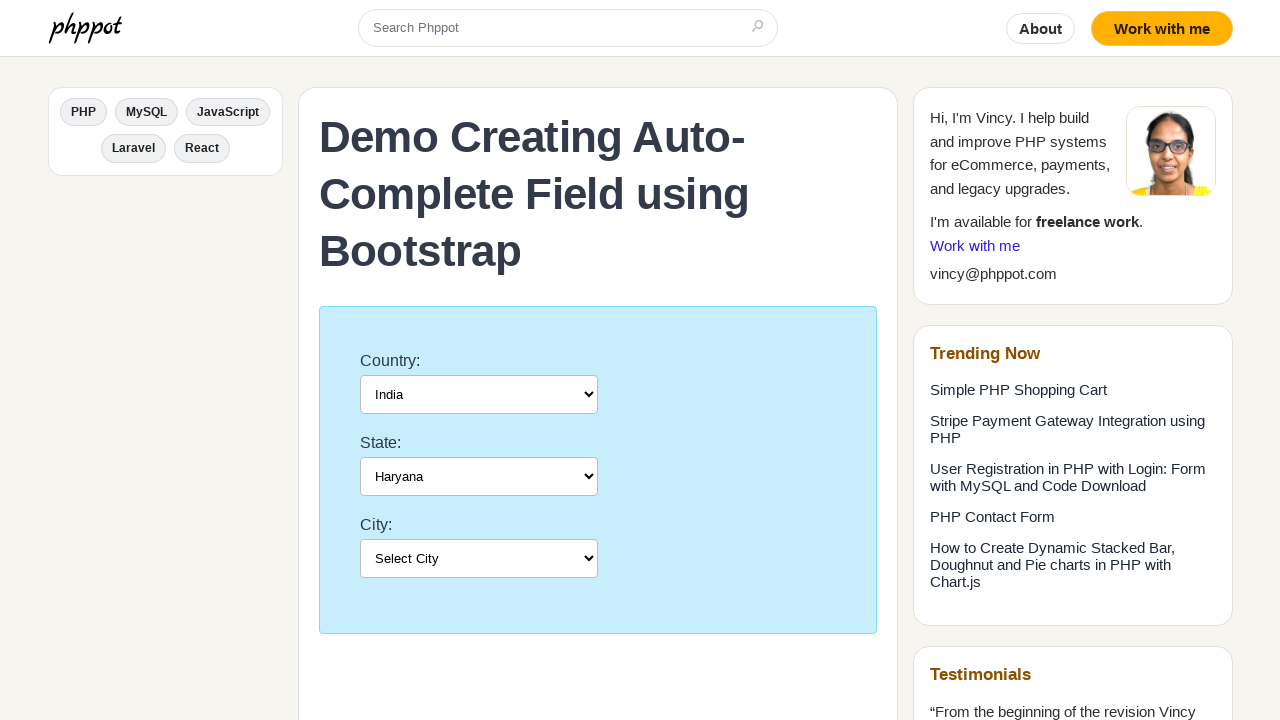

Selected 'Rewari' from city dropdown on #city-list
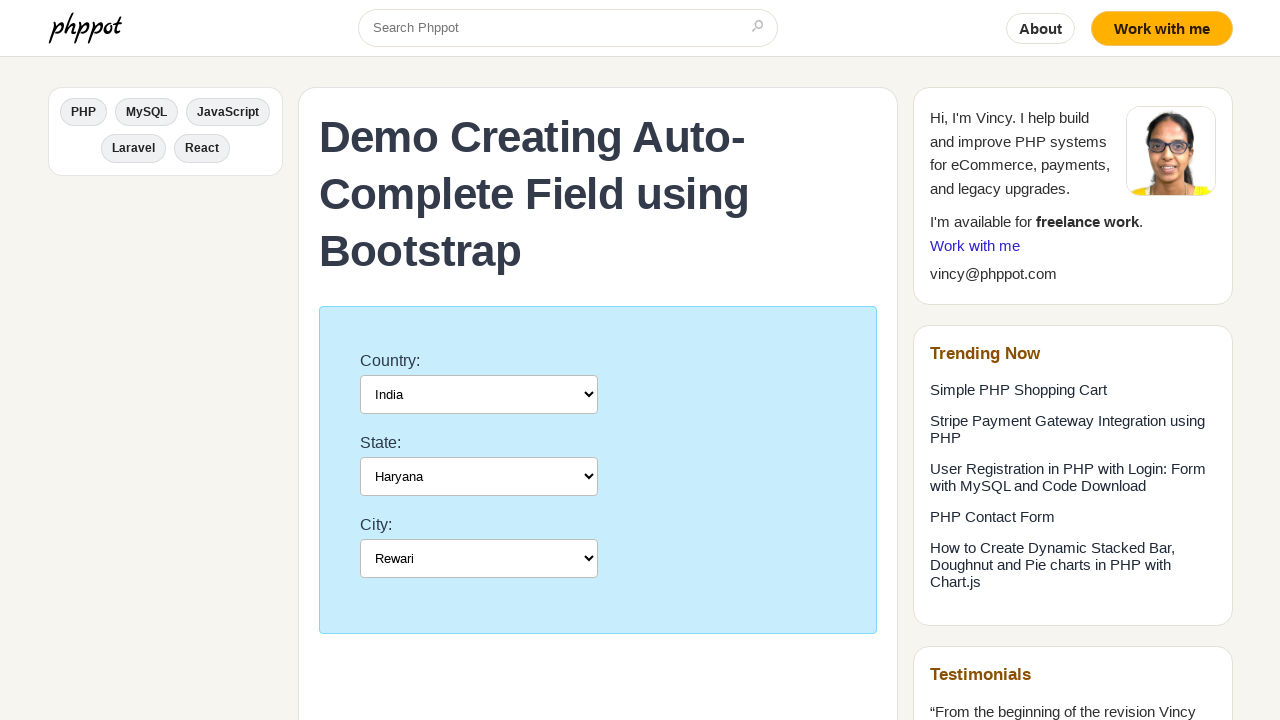

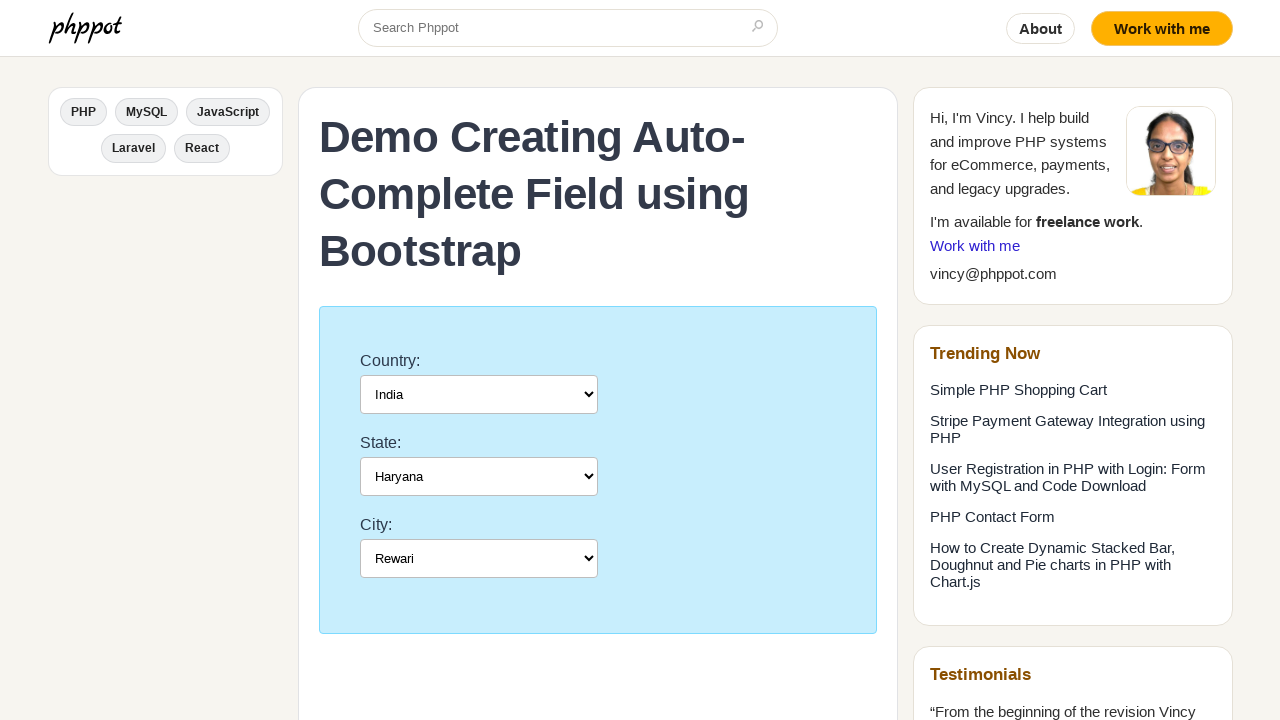